Tests autocomplete suggestion functionality by typing partial text, waiting for suggestions to appear, and selecting a specific option (India) from the dropdown list

Starting URL: https://rahulshettyacademy.com/AutomationPractice/

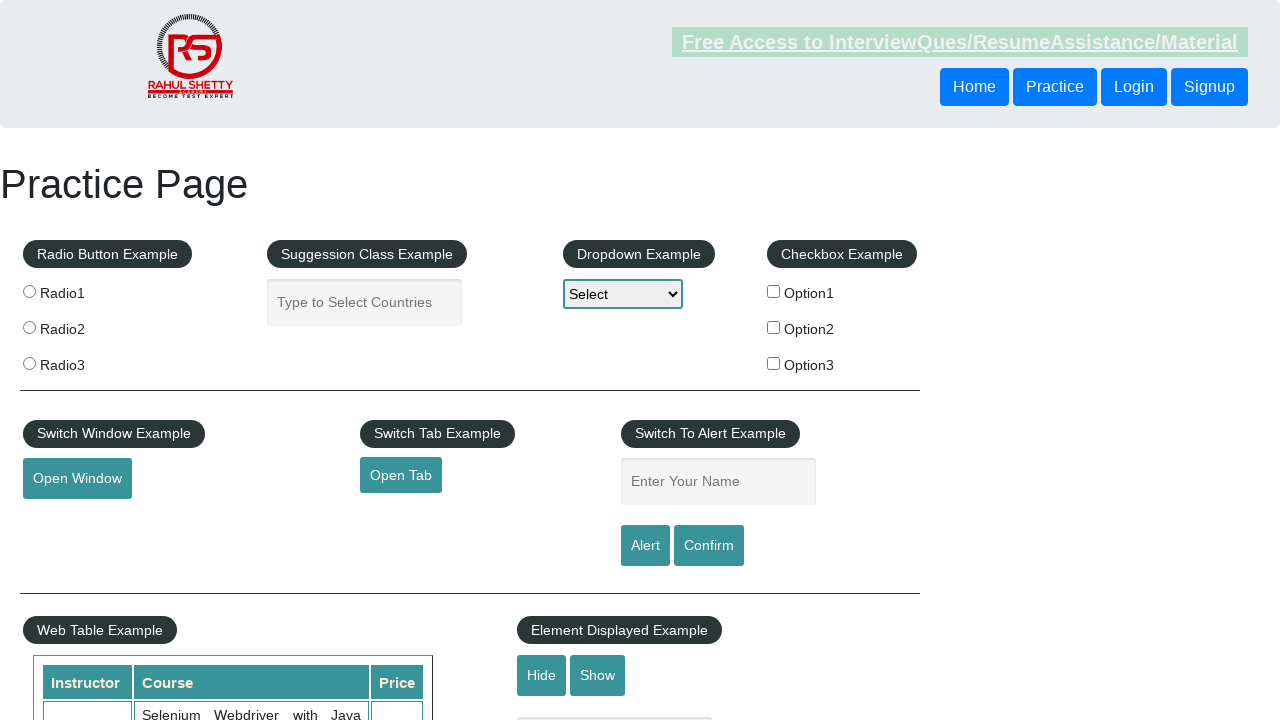

Typed 'In' in the autocomplete input field to trigger suggestions on input.ui-autocomplete-input
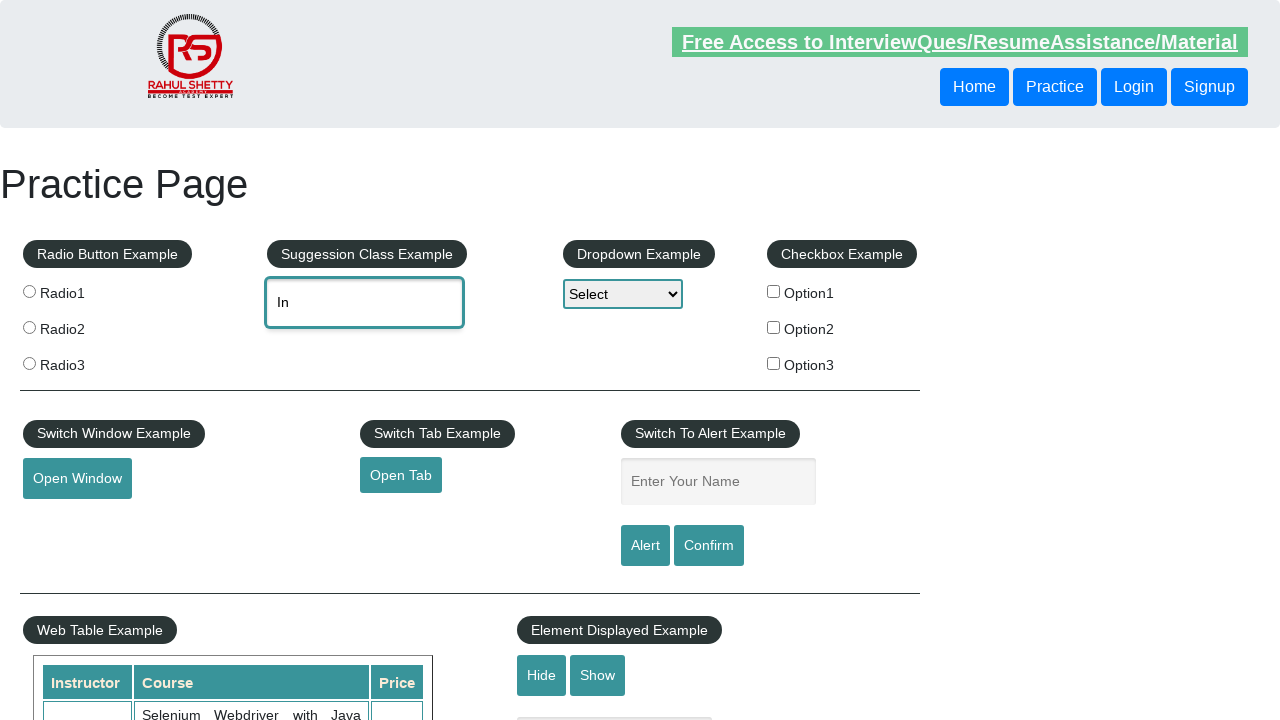

Autocomplete suggestions dropdown appeared
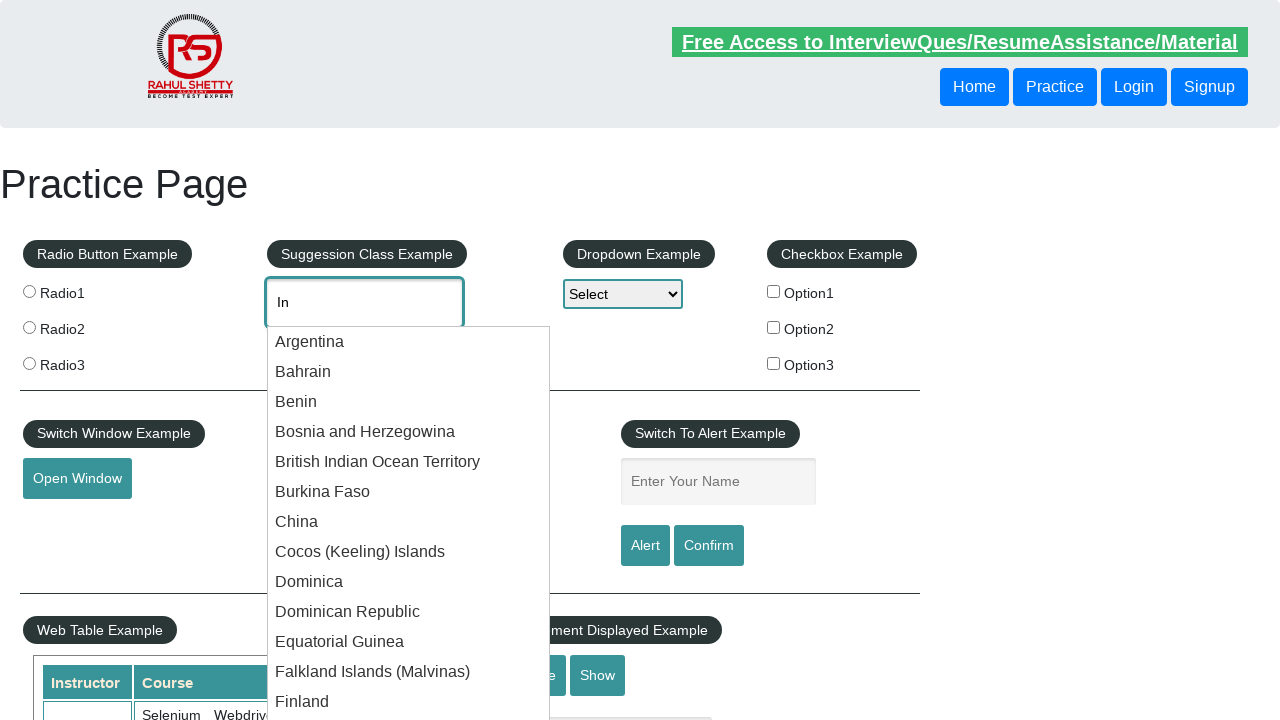

Found 36 suggestion items in the dropdown
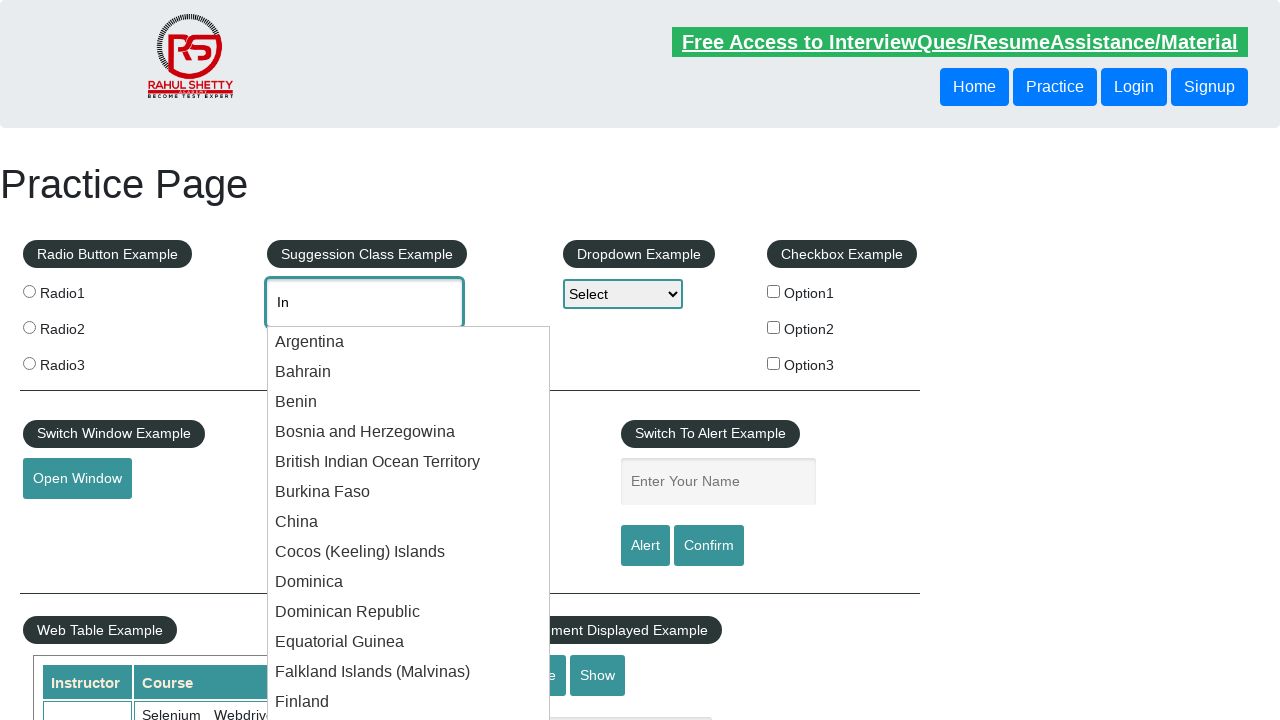

Selected 'India' from the autocomplete suggestions at (409, 361) on ul li.ui-menu-item >> nth=15
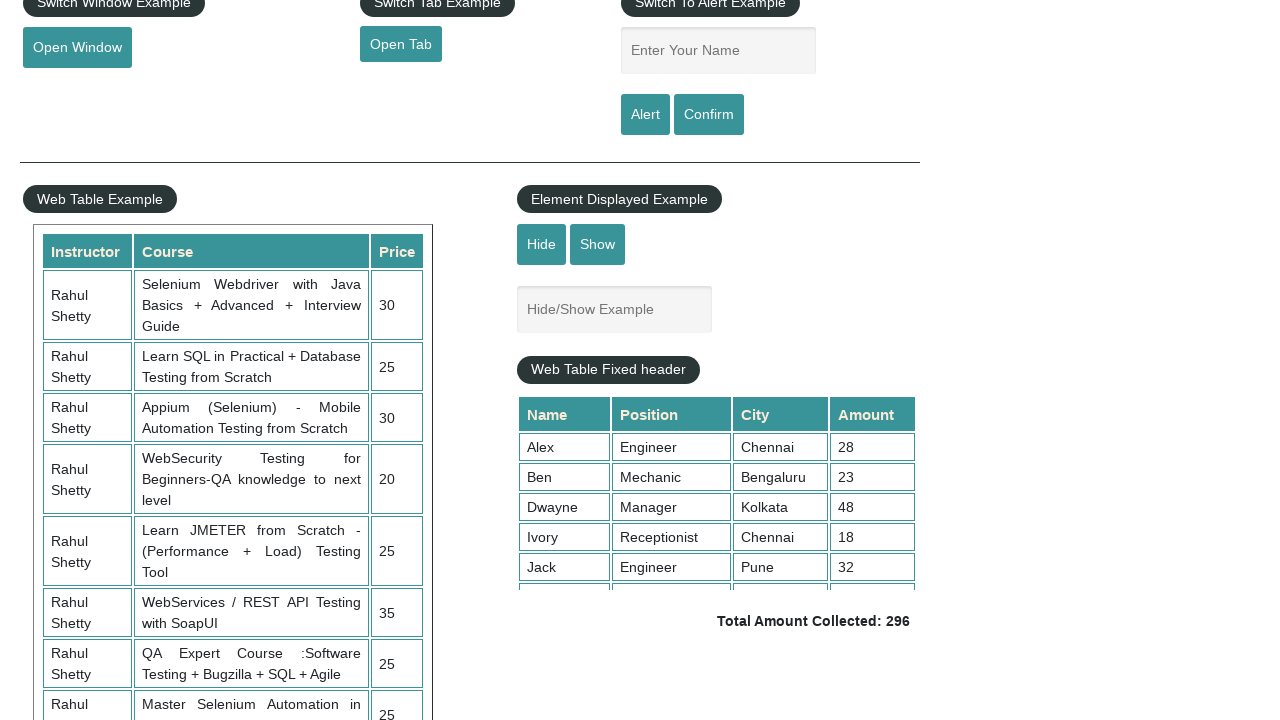

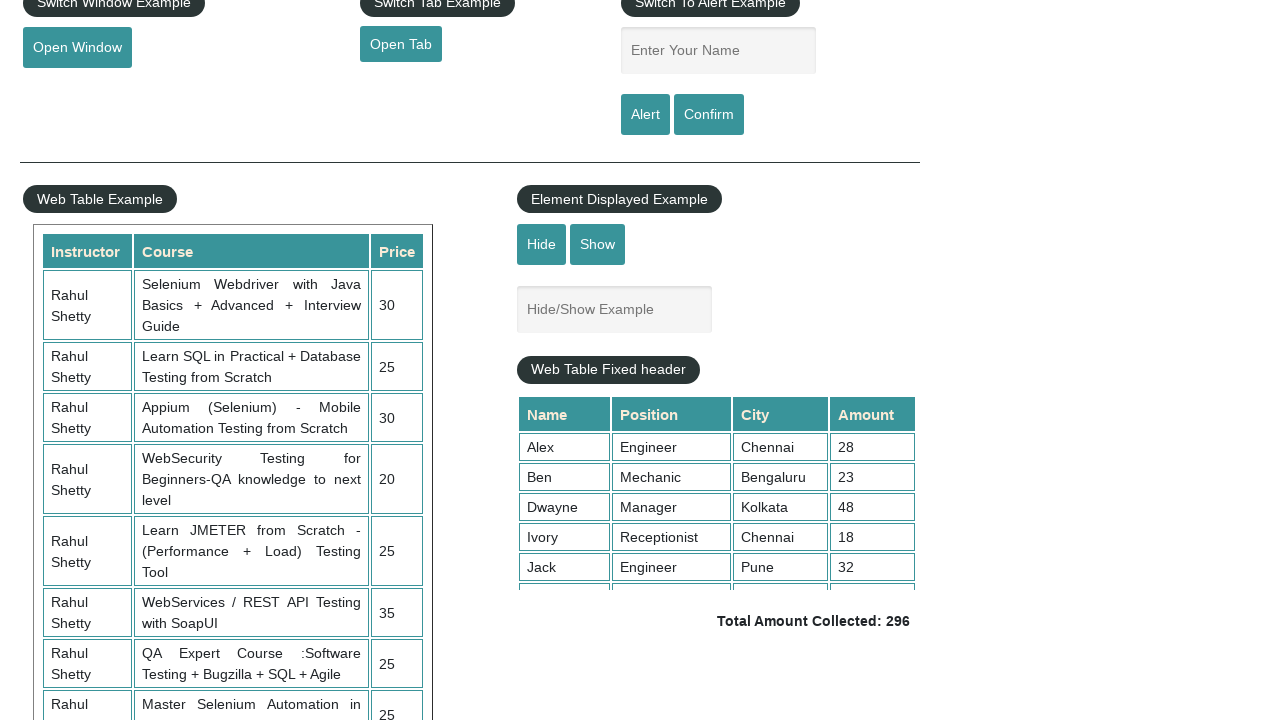